Tests various mouse actions on a demo page including right-click (context click), double-click, and regular click on different buttons, then verifies the corresponding messages appear.

Starting URL: https://demoqa.com/buttons

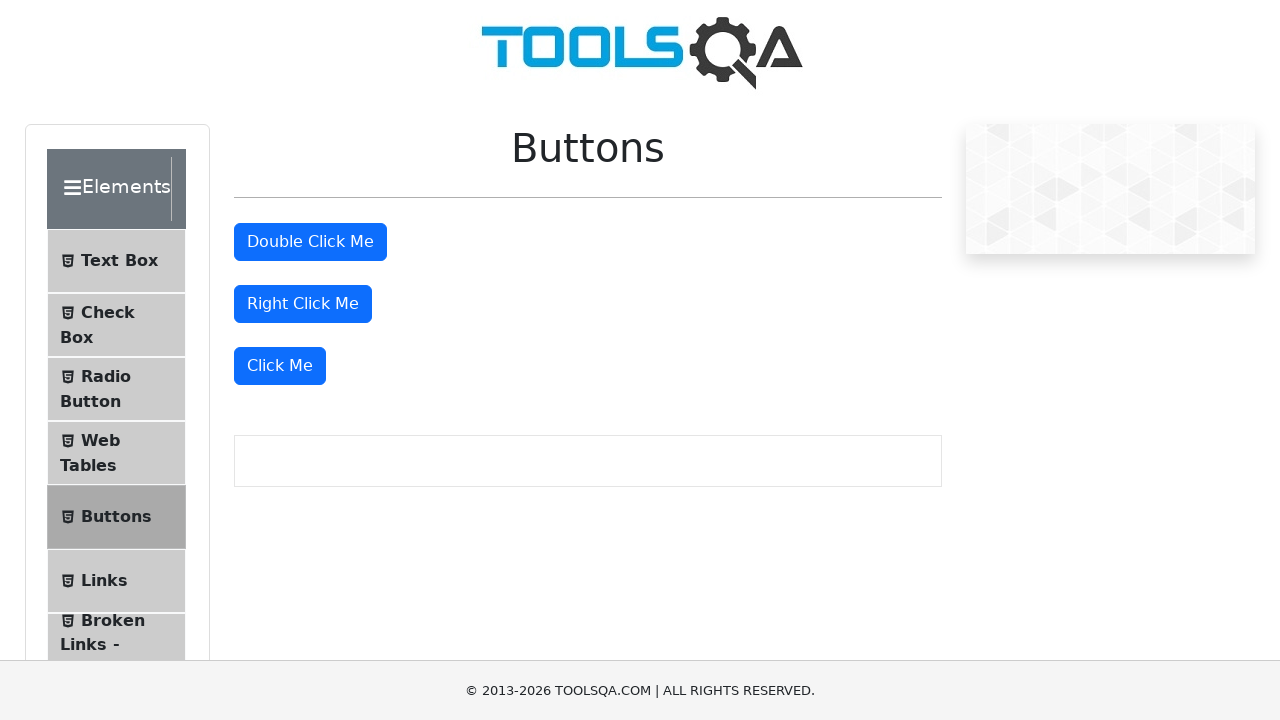

Scrolled to Double Click Me button to ensure visibility
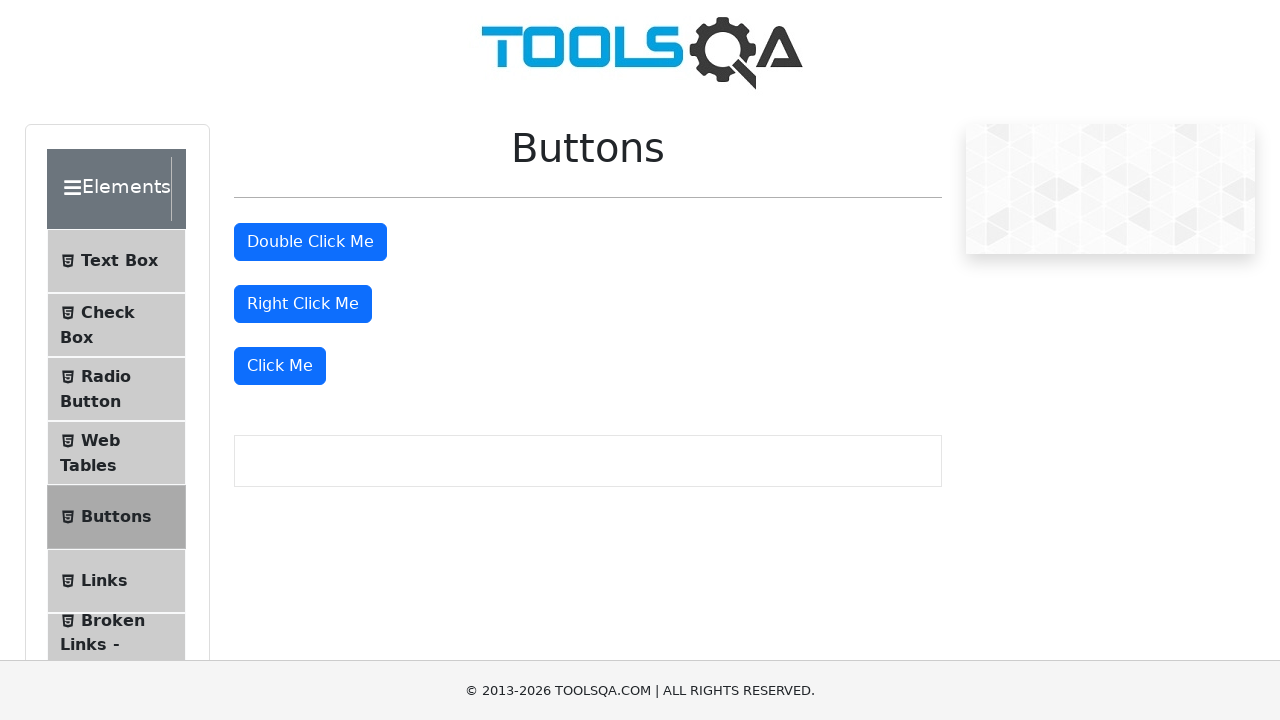

Right-clicked on the right-click button at (303, 304) on #rightClickBtn
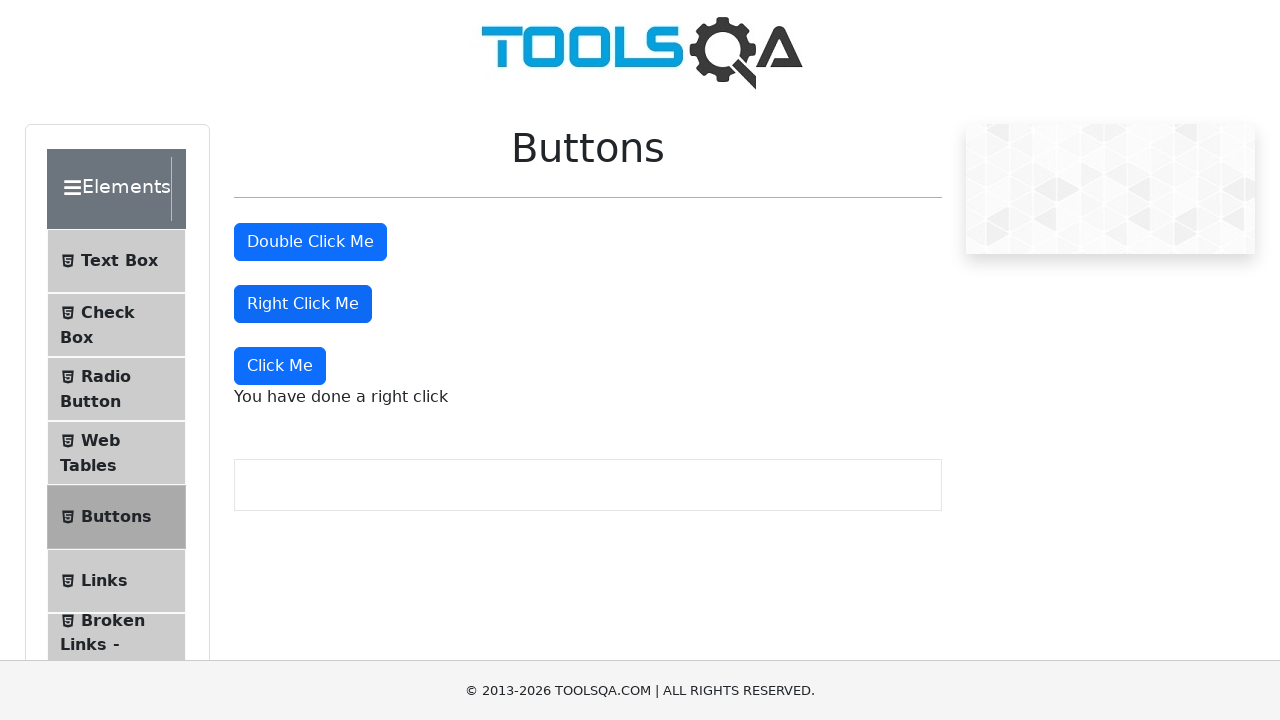

Waited 500ms for right-click action to register
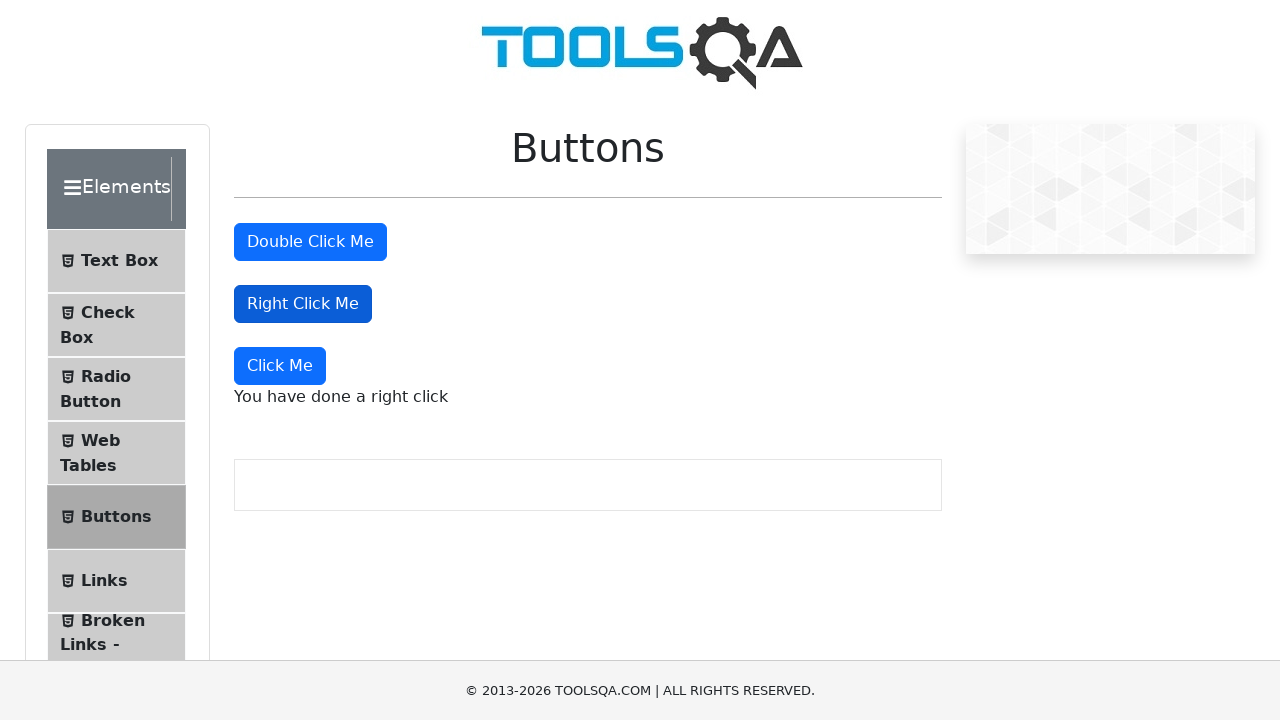

Double-clicked on the double-click button at (310, 242) on #doubleClickBtn
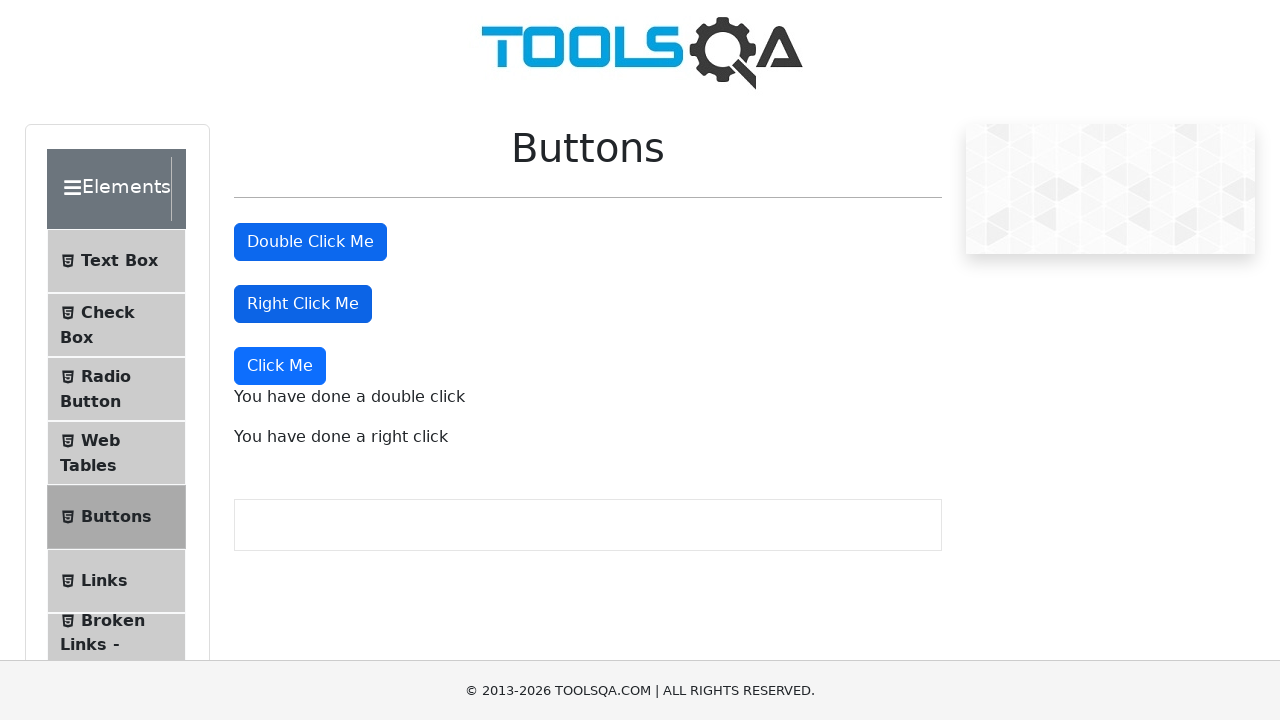

Waited 500ms for double-click action to register
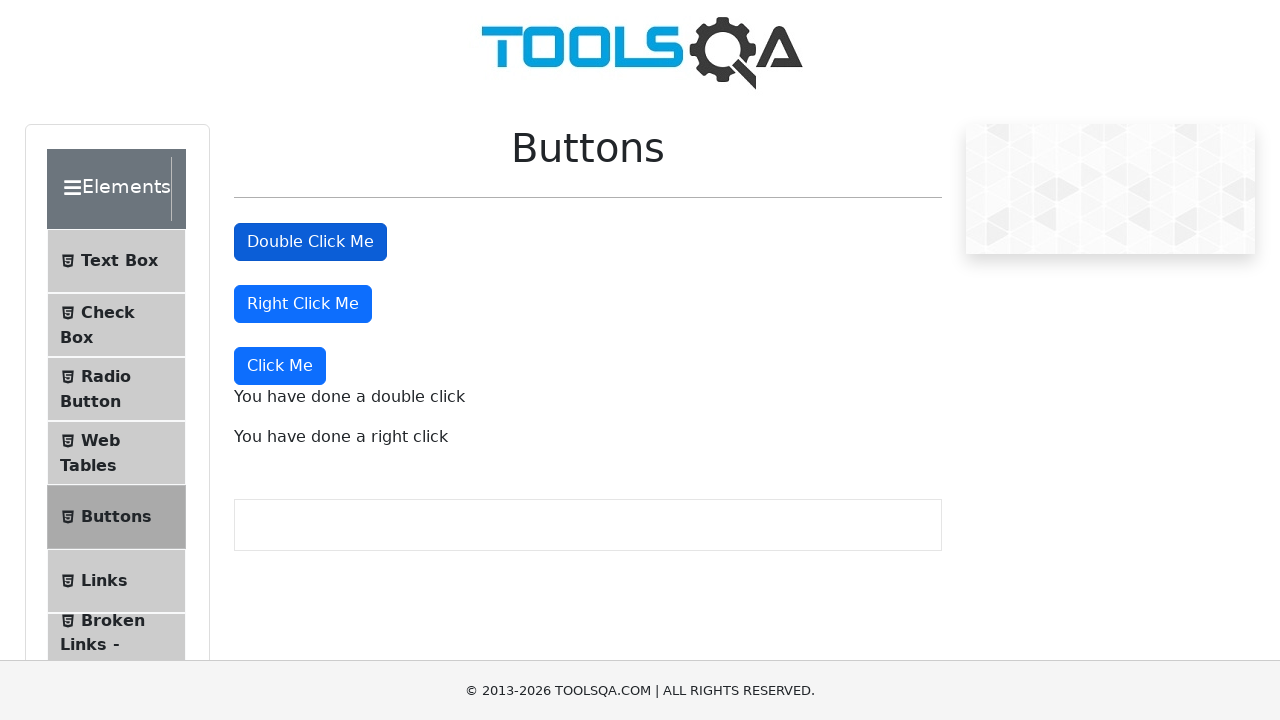

Clicked on the Click Me button at (280, 366) on xpath=//button[text()='Click Me']
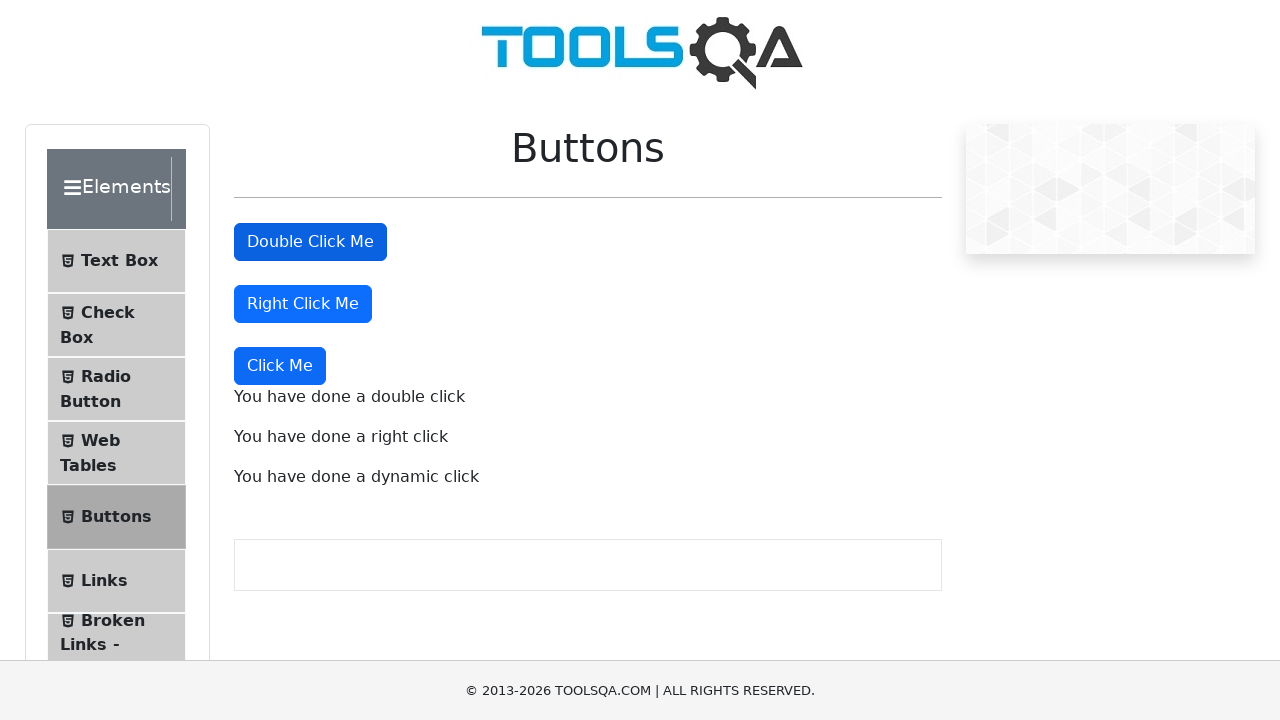

Right-click message appeared
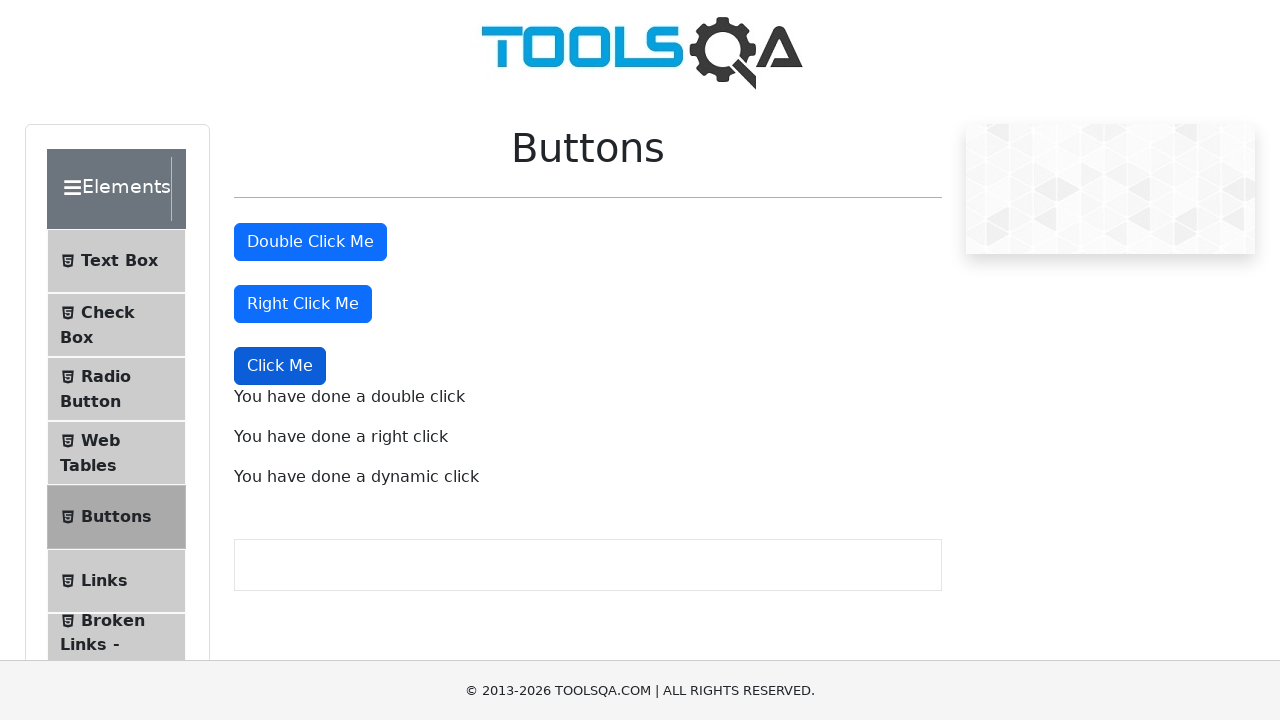

Double-click message appeared
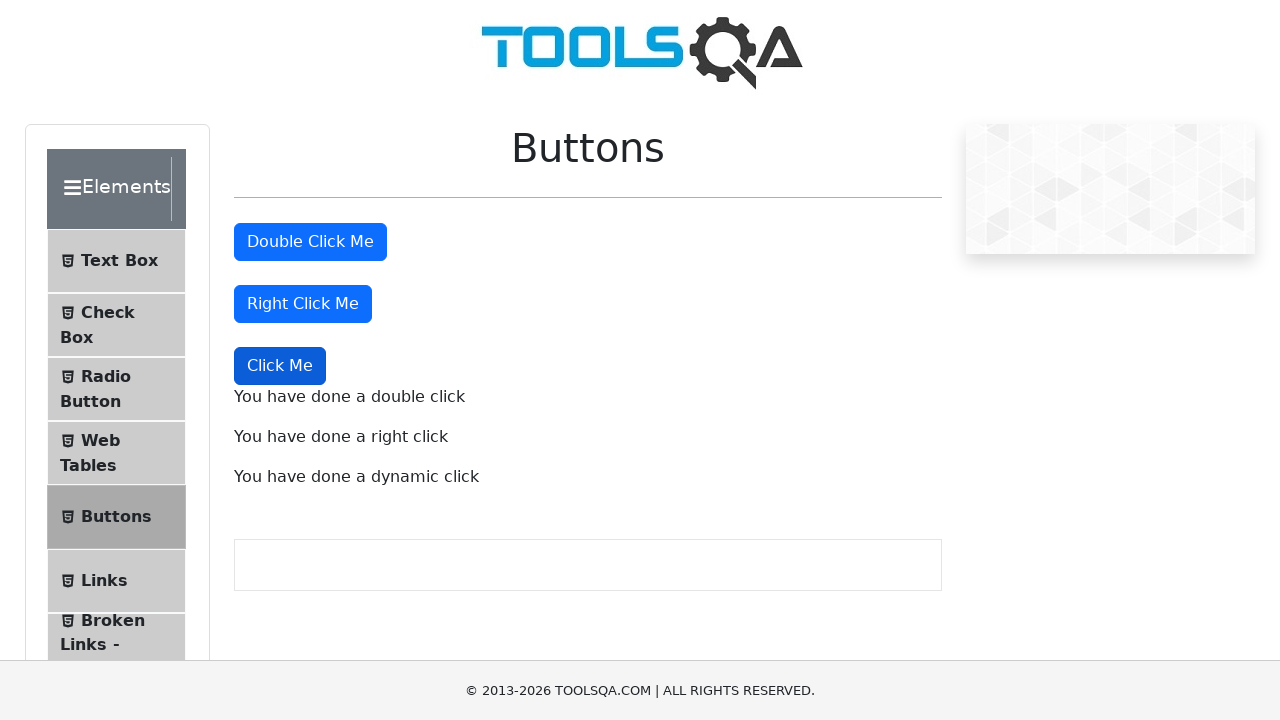

Regular click message appeared
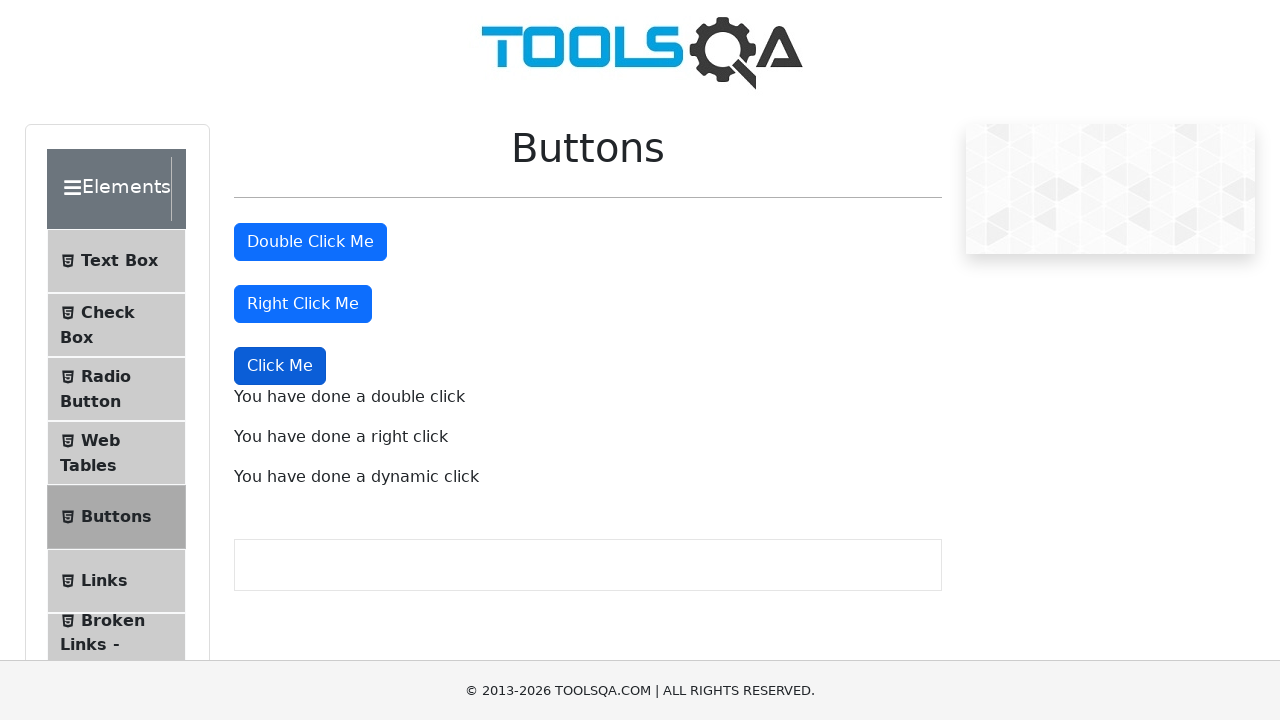

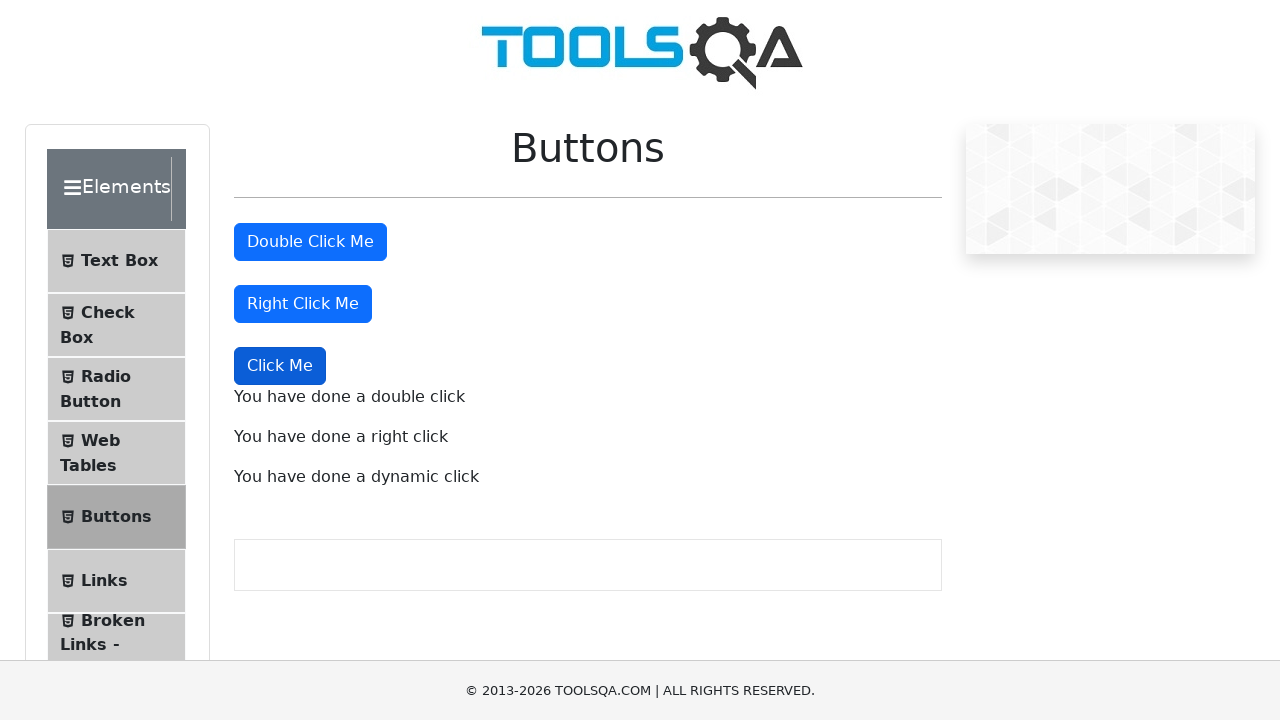